Tests a multi-select list editor by clicking on features dropdown and then selecting a model option

Starting URL: https://demos.devexpress.com/aspxeditorsdemos/ListEditors/MultiSelect.aspx

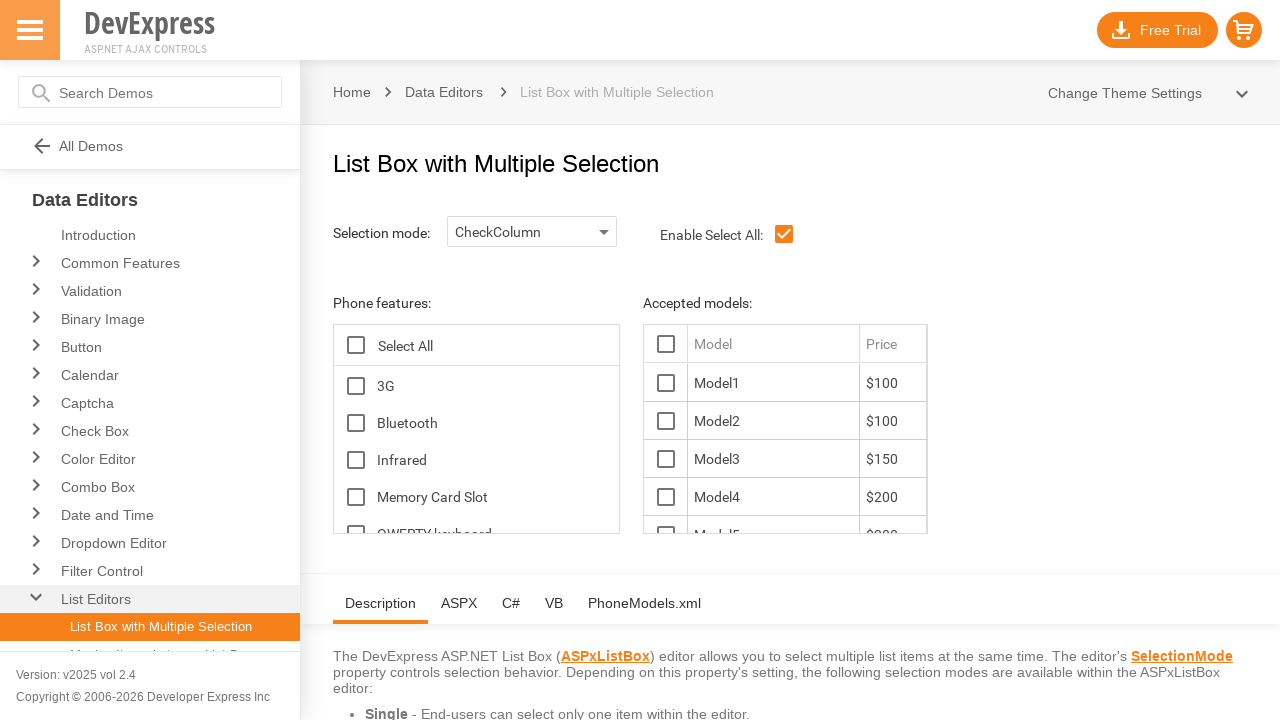

Clicked on the features dropdown/toggle at (356, 386) on span#ContentHolder_lbFeatures_TG_D
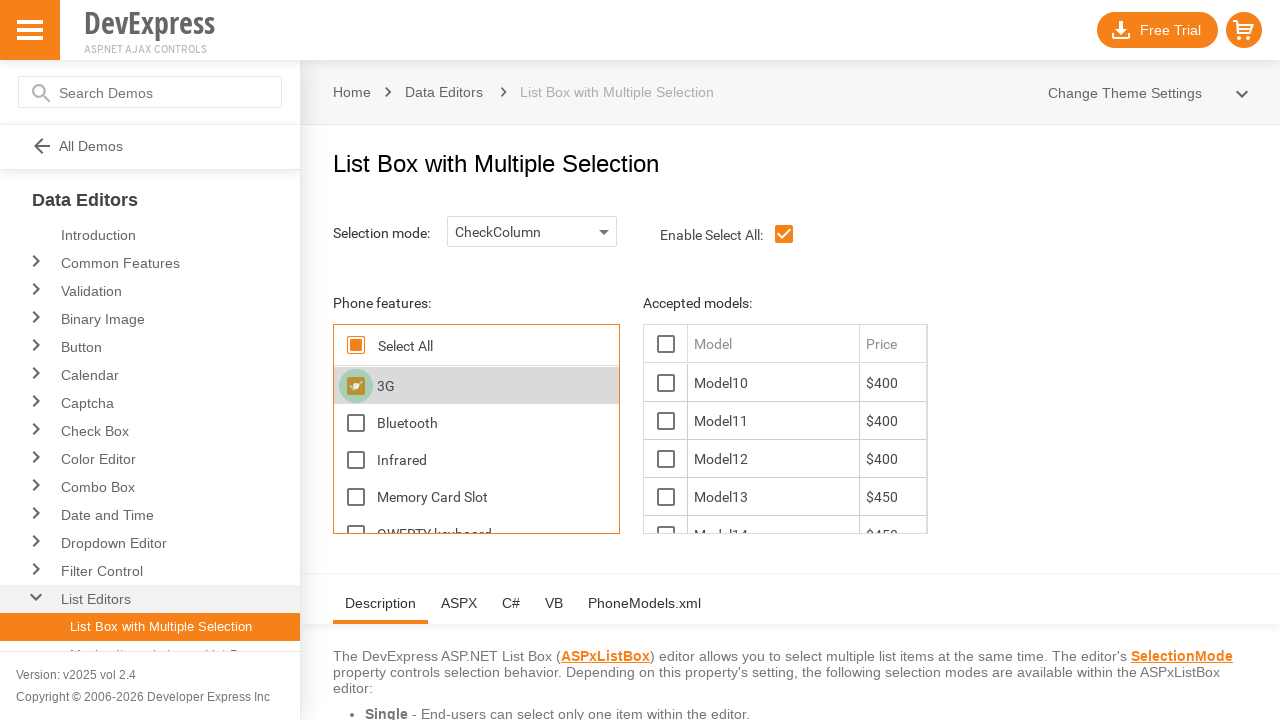

Waited for models list to become visible
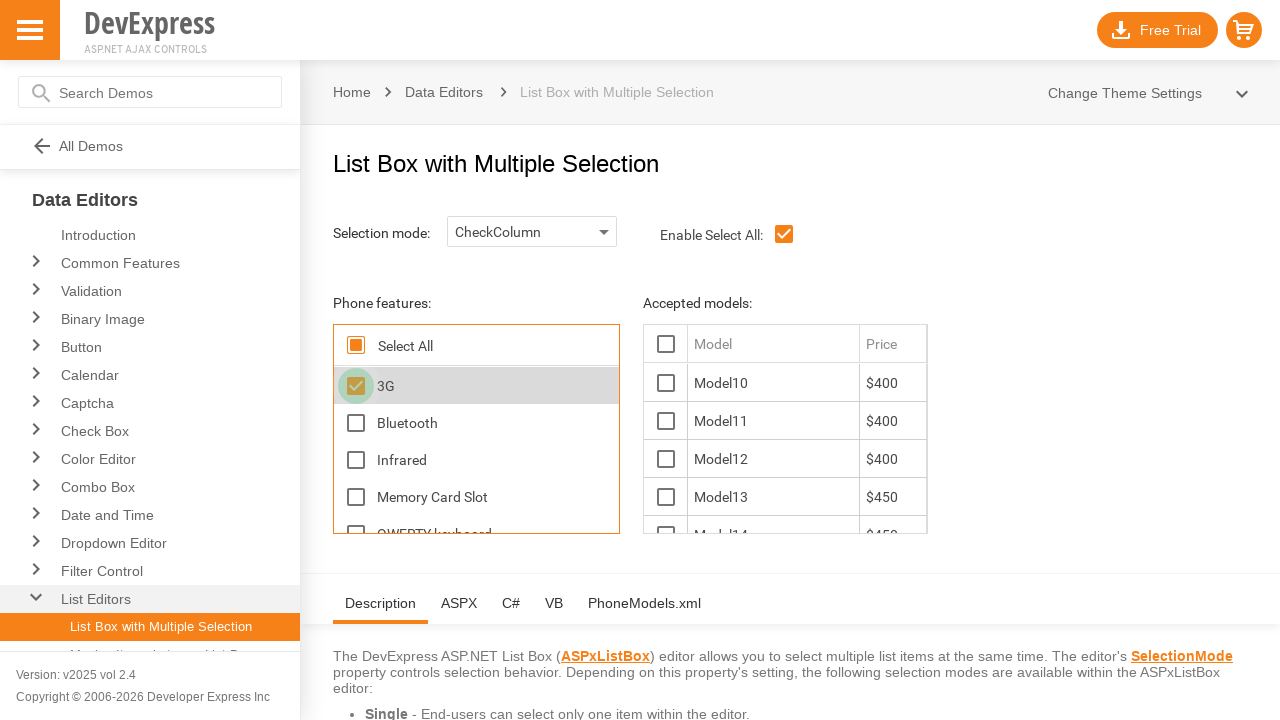

Clicked on a model option from the list at (666, 383) on span#ContentHolder_lbModels_10_D
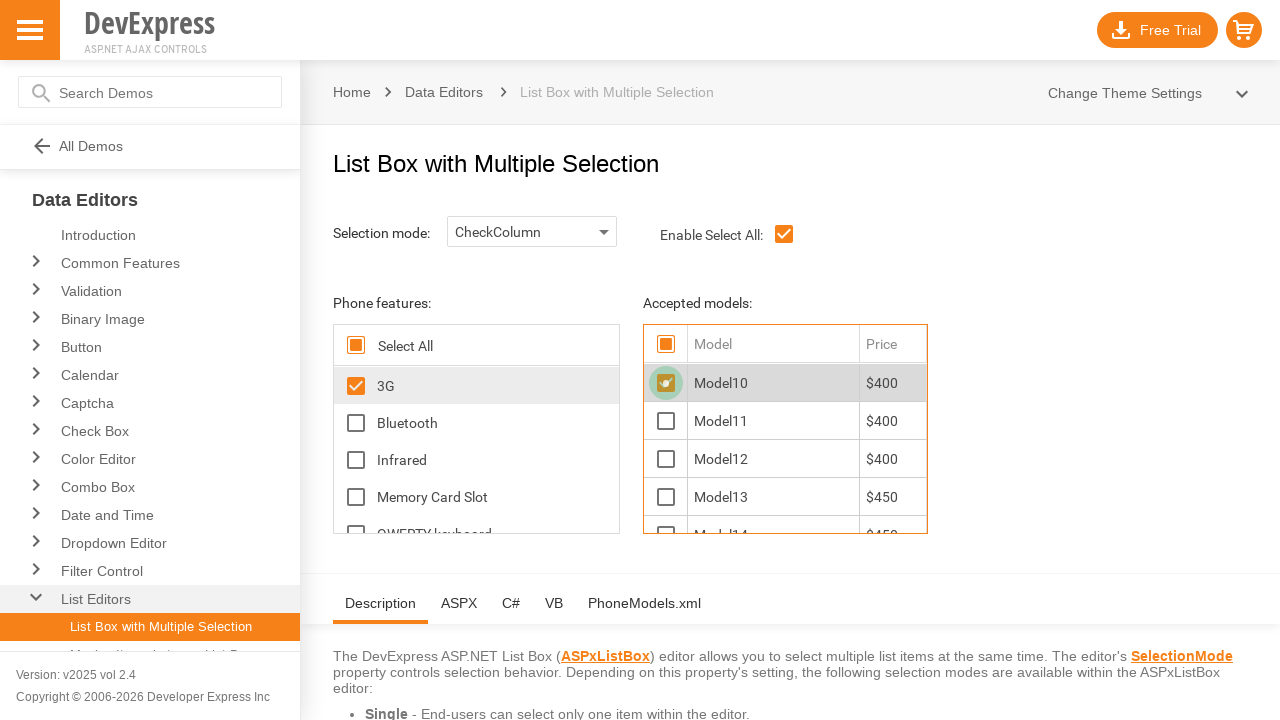

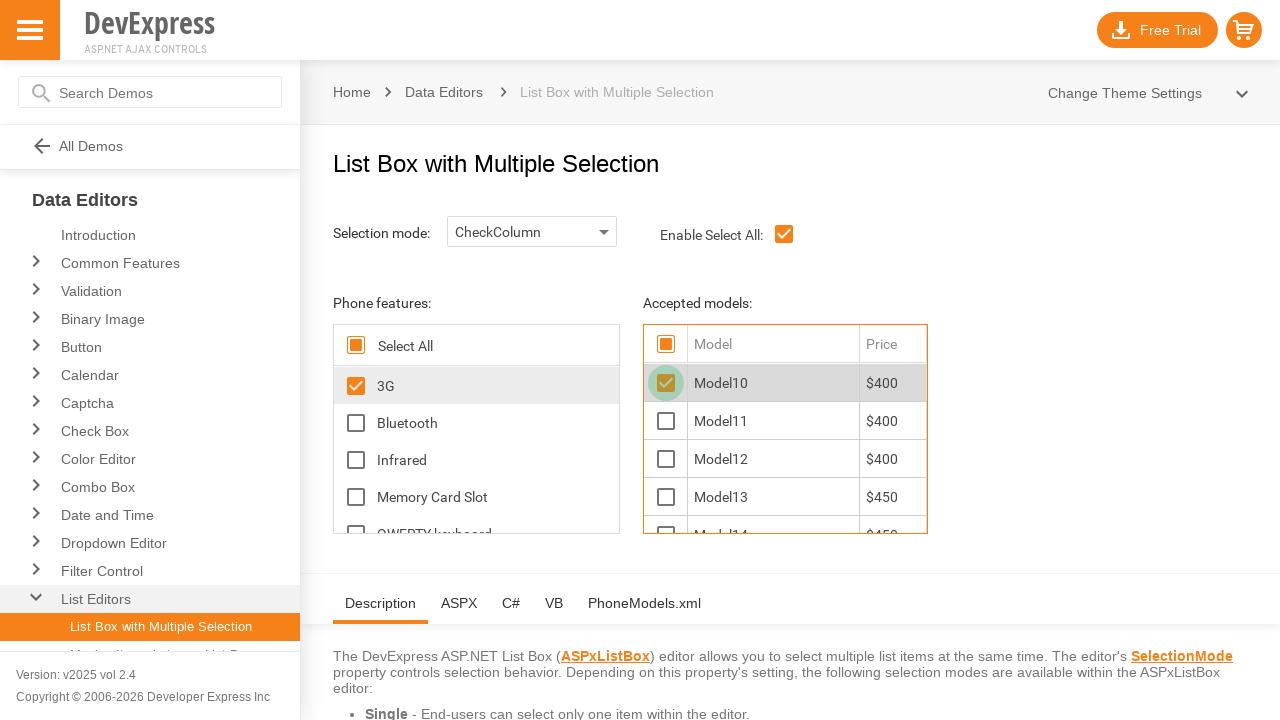